Navigates to GitHub and attempts to handle an alert dialog

Starting URL: https://github.com

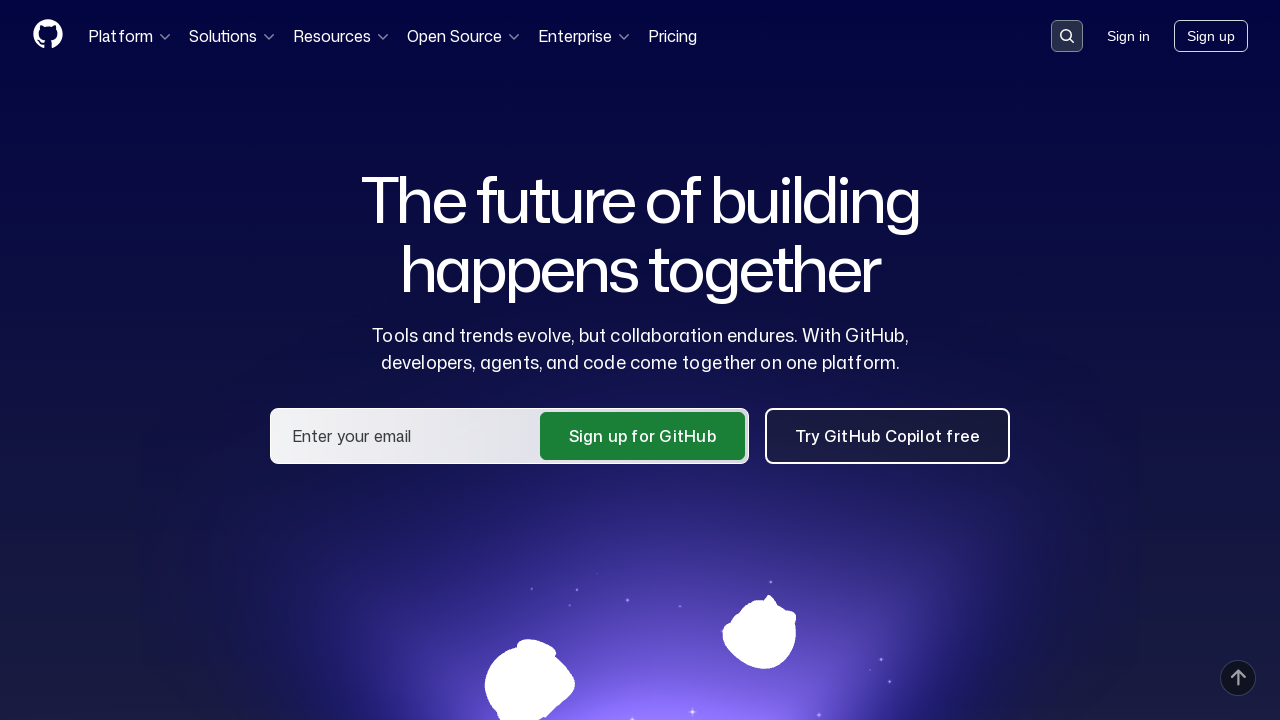

Navigated to GitHub homepage
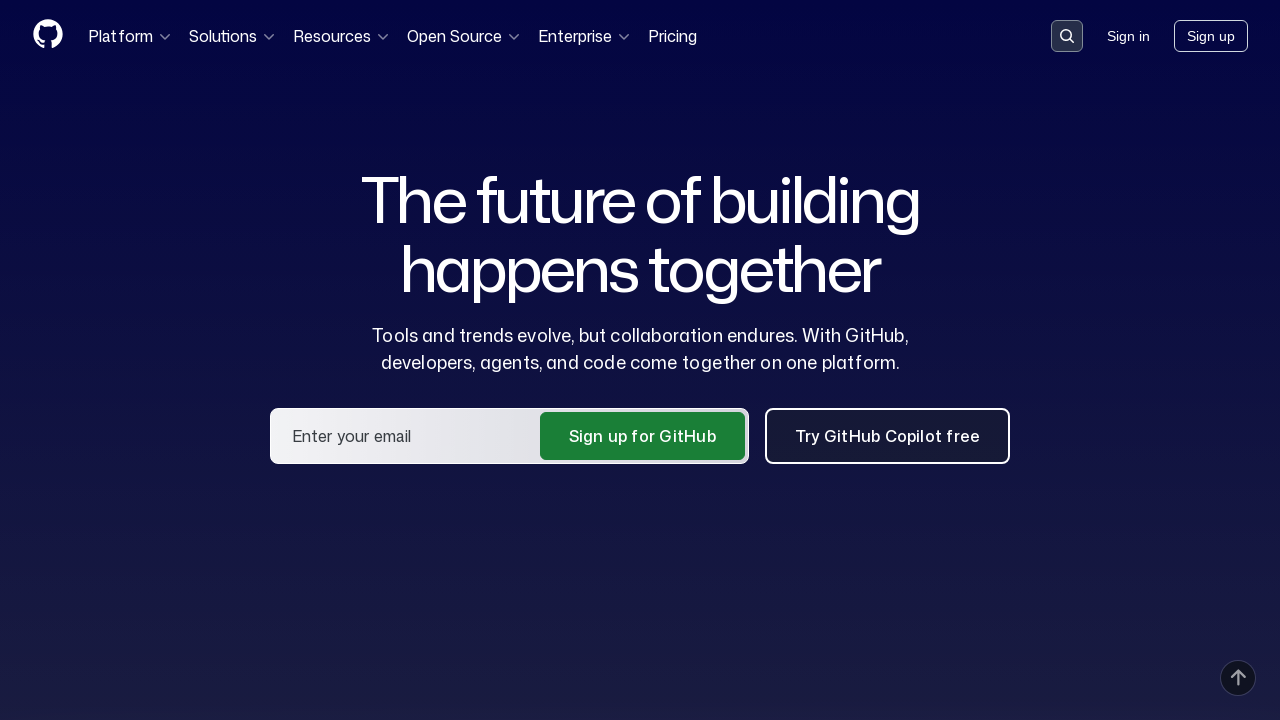

Set up dialog handler to accept alerts
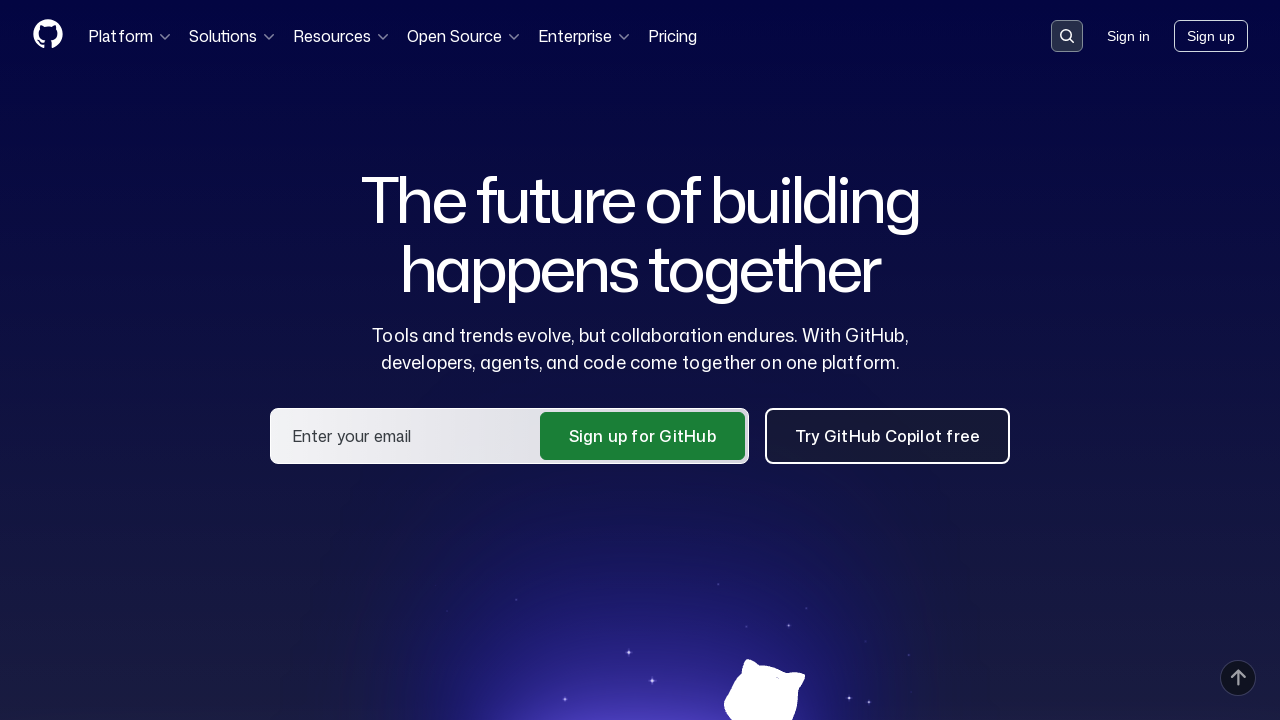

Retrieved page content for verification
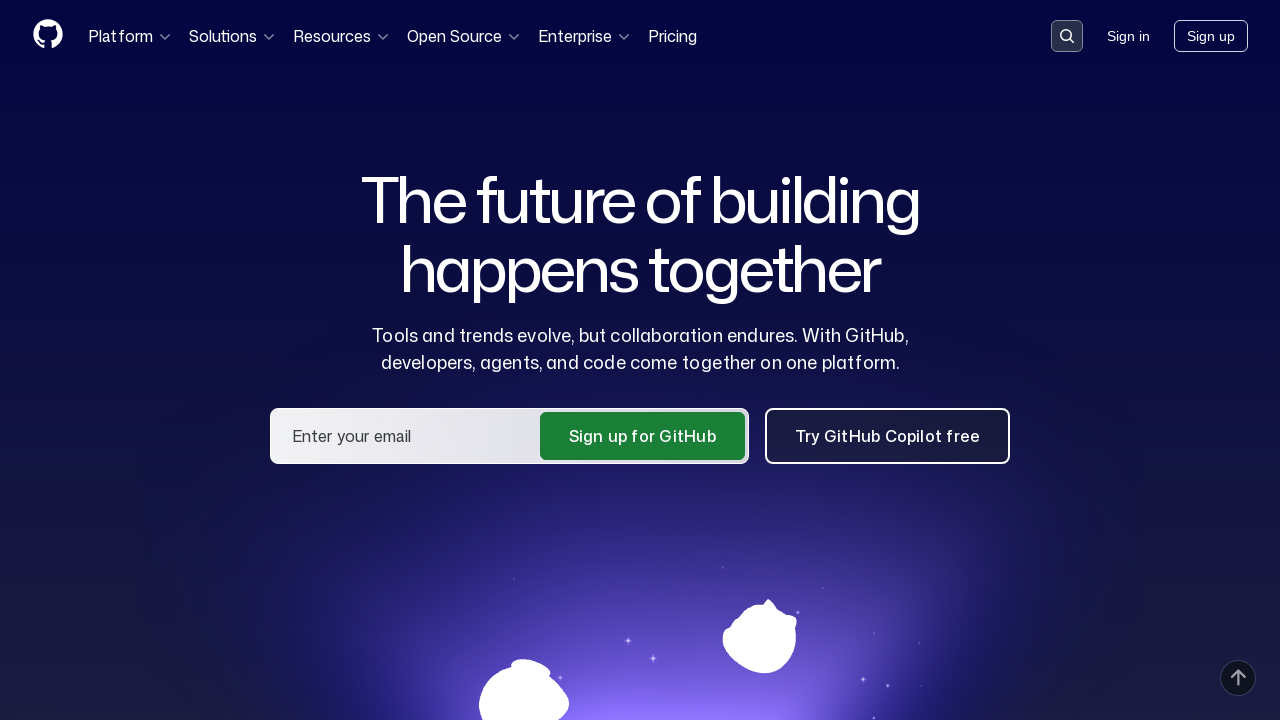

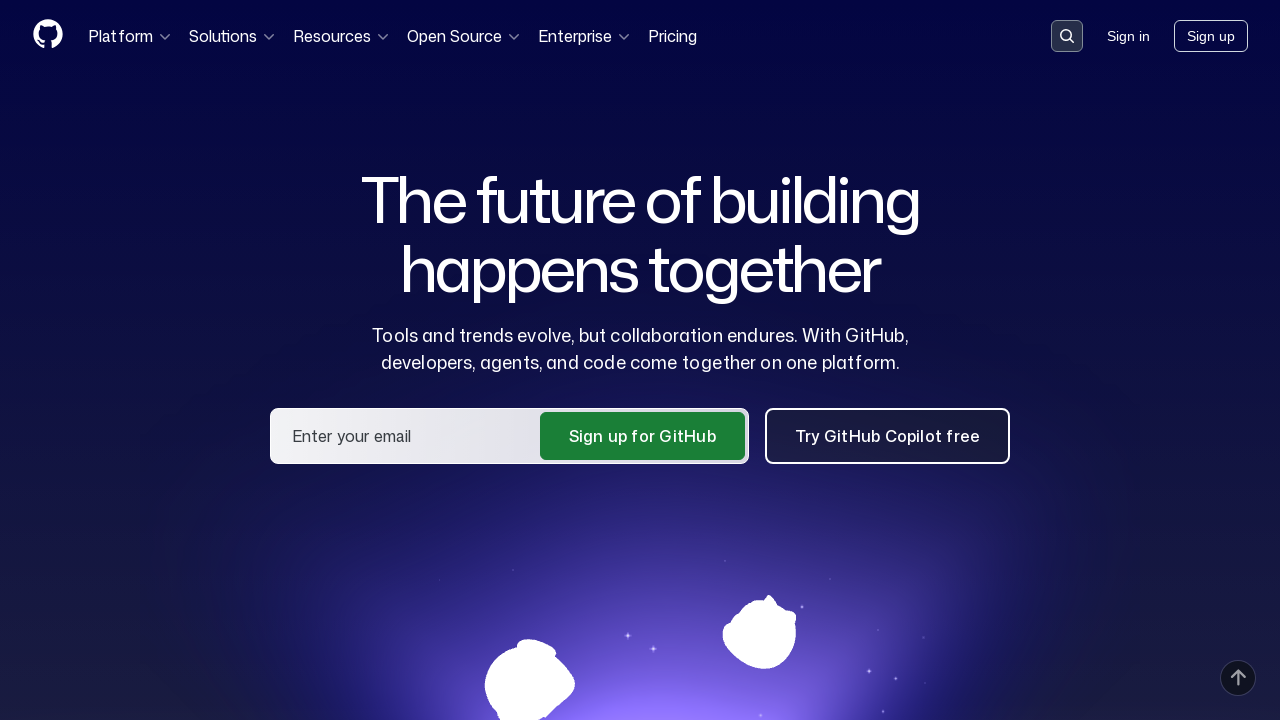